Navigates to a League of Legends champion ARAM build page on Mobalytics and scrolls down to view the build information

Starting URL: https://app.mobalytics.gg/lol/champions/ashe/aram-builds

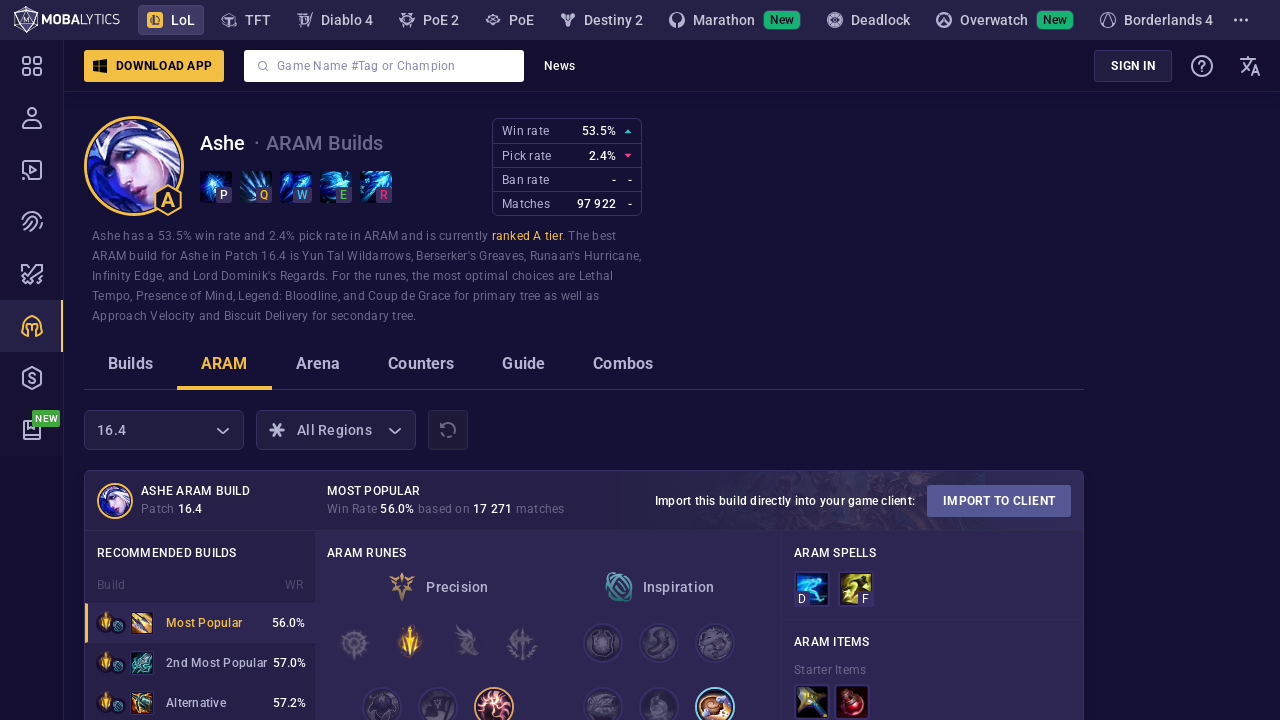

Scrolled down to 5% of page height to view build content
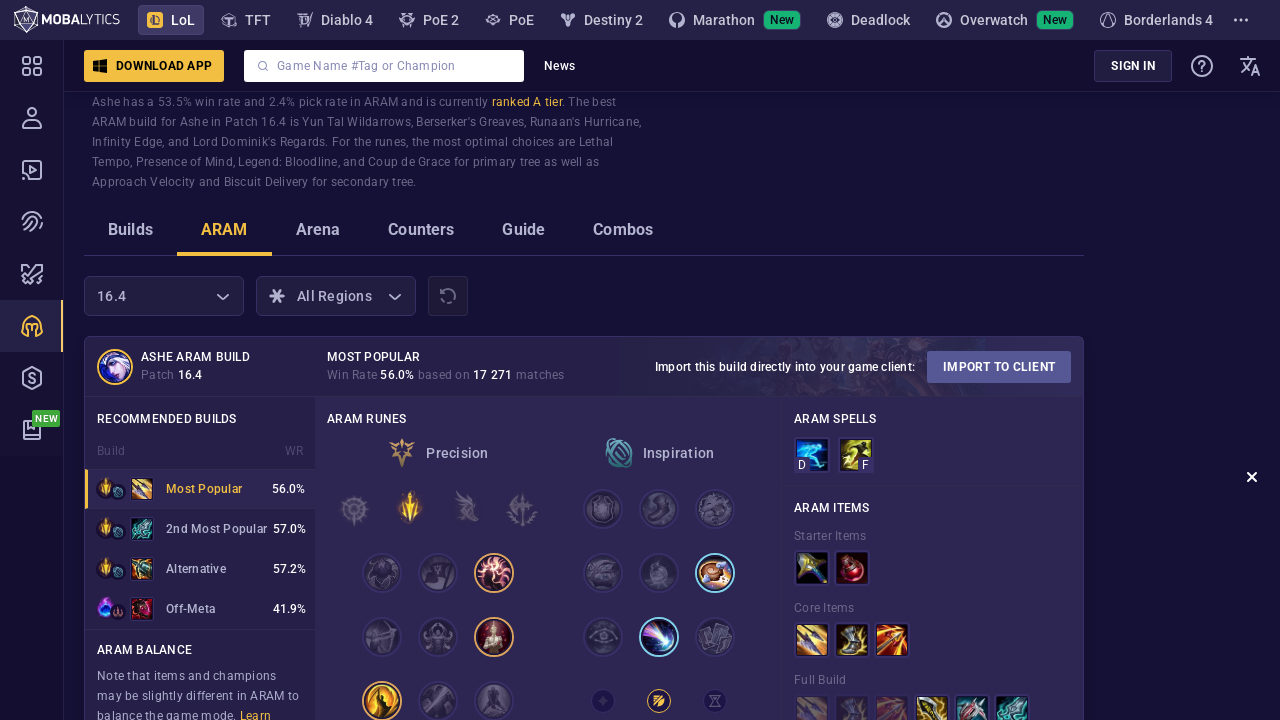

Waited for network idle to ensure build information loaded
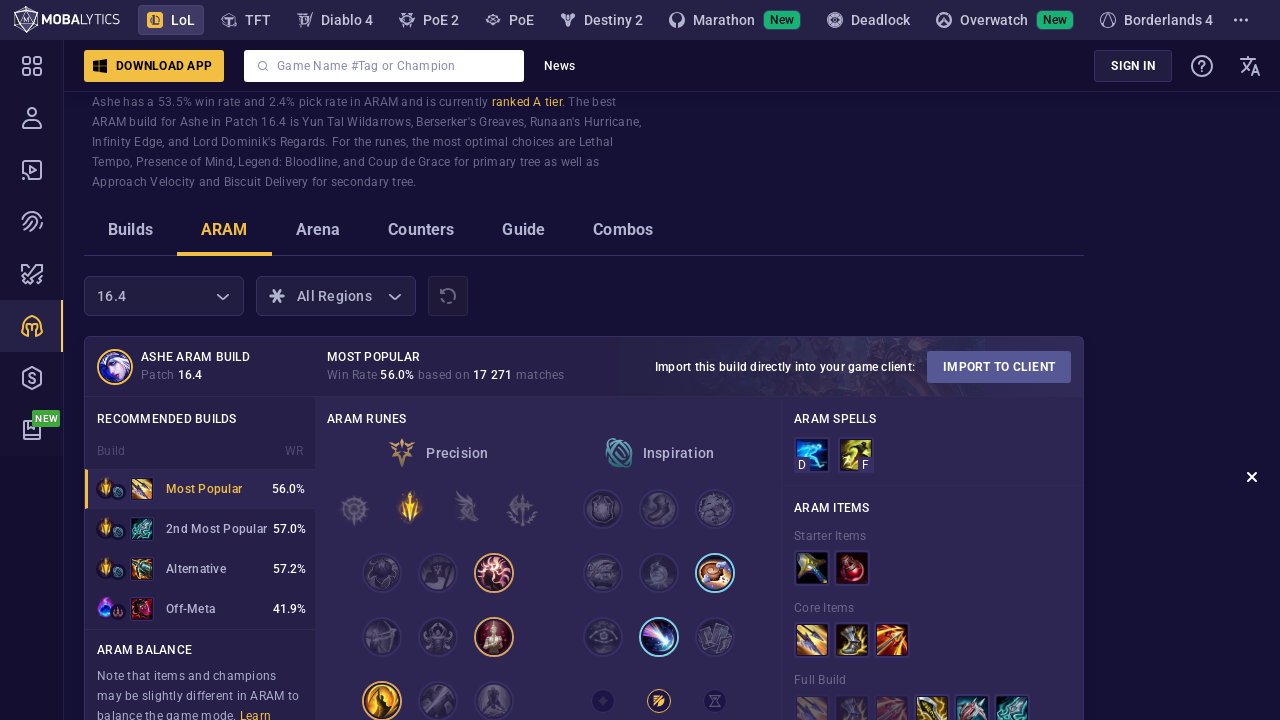

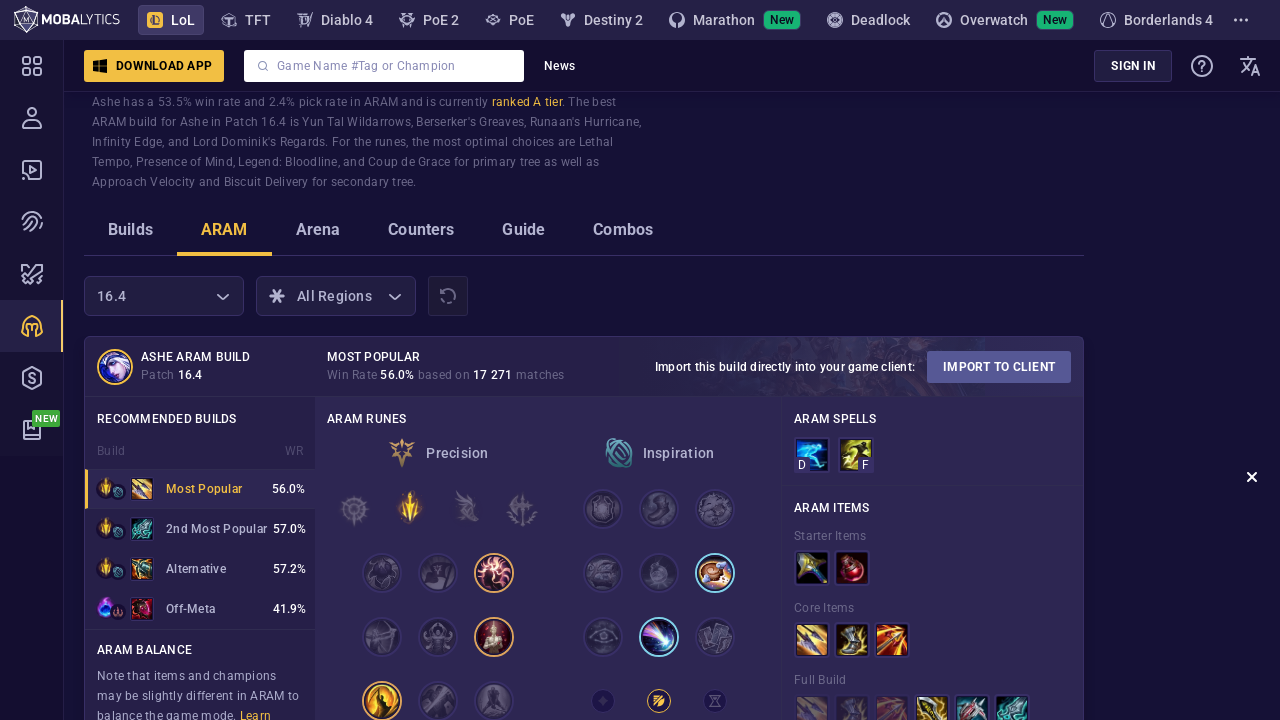